Opens the VCTC Pune website and maximizes the browser window to verify the site loads correctly

Starting URL: https://vctcpune.com/

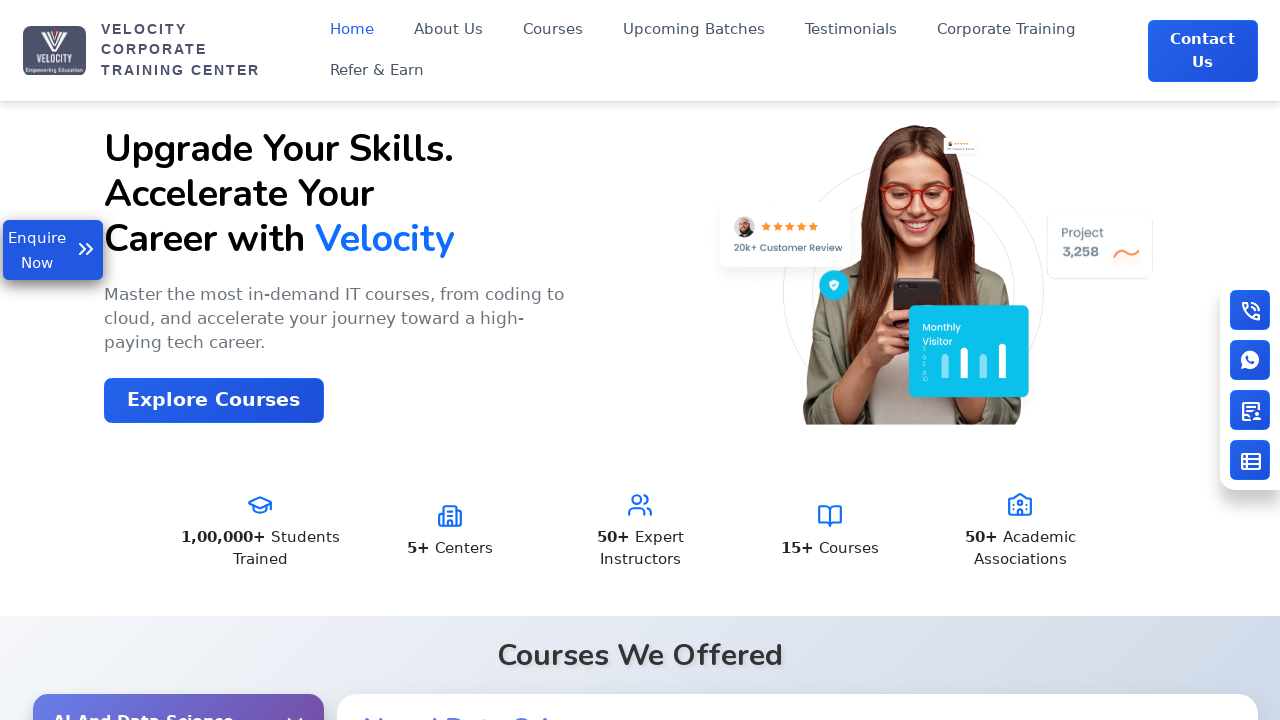

Waited for VCTC Pune website to load (DOM content loaded)
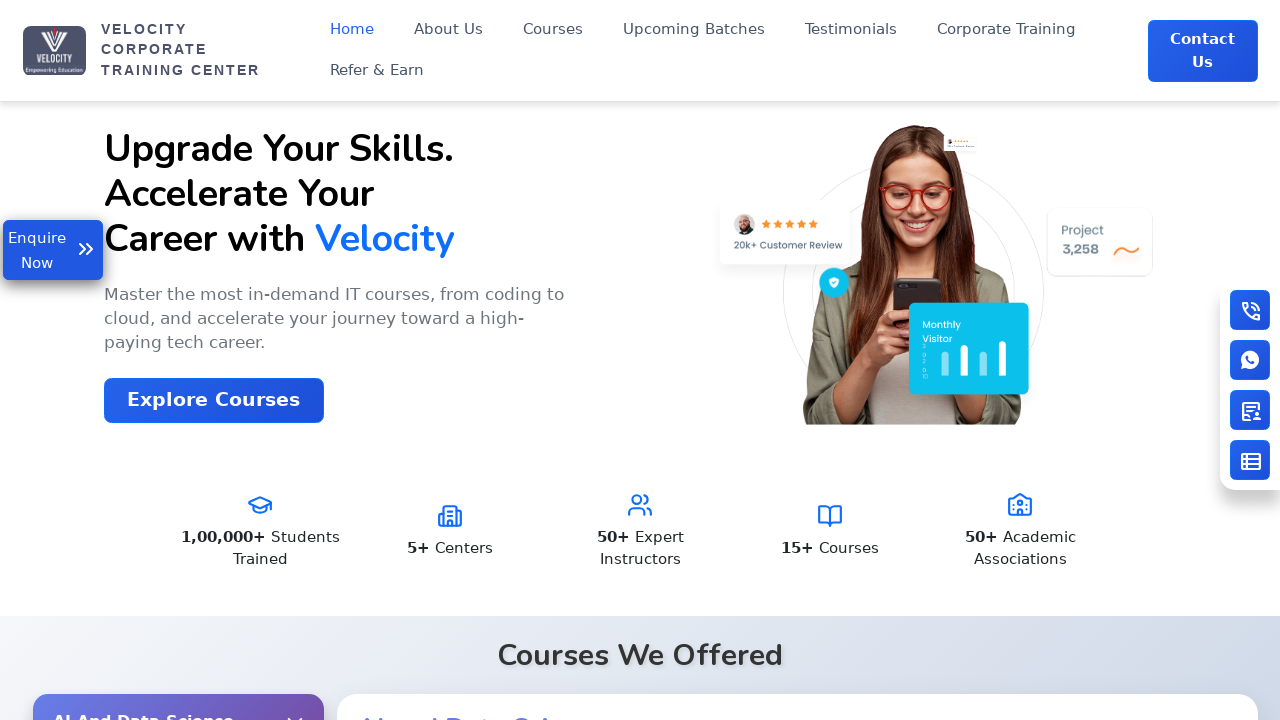

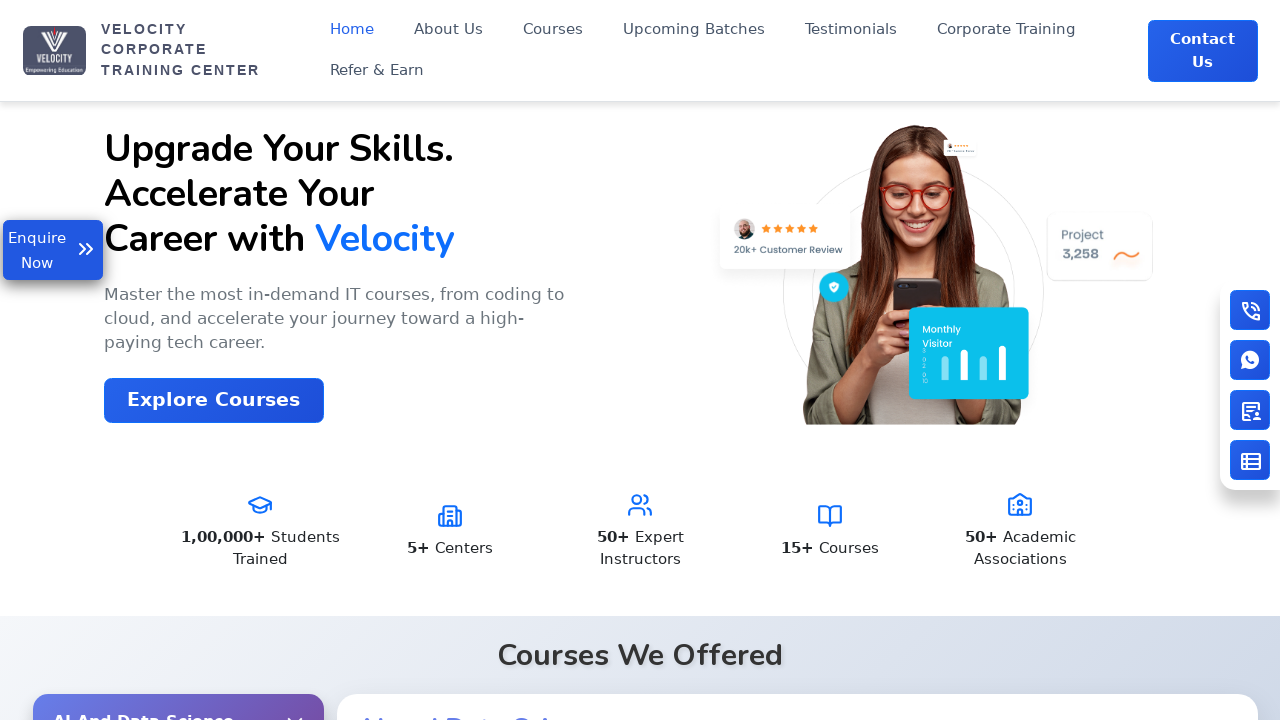